Tests clicking on a blue button with multiple CSS classes on the UI Testing Playground class attribute page

Starting URL: http://uitestingplayground.com/classattr

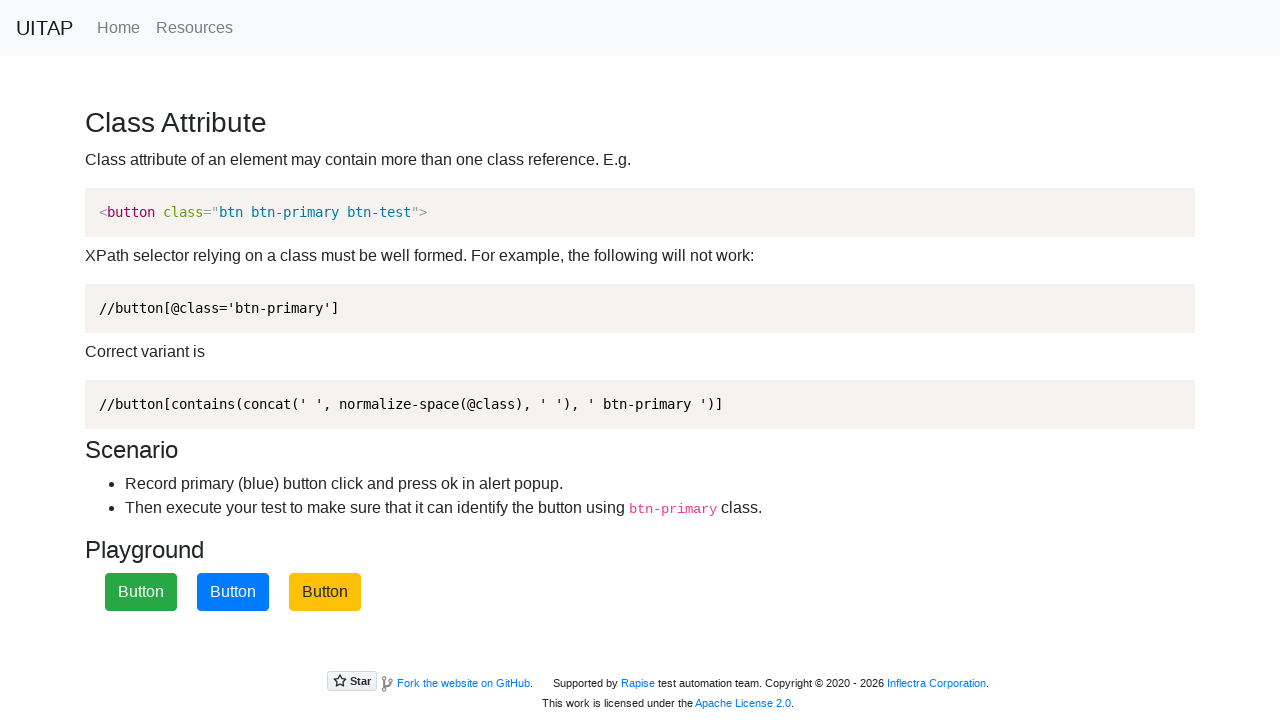

Navigated to UI Testing Playground class attribute page
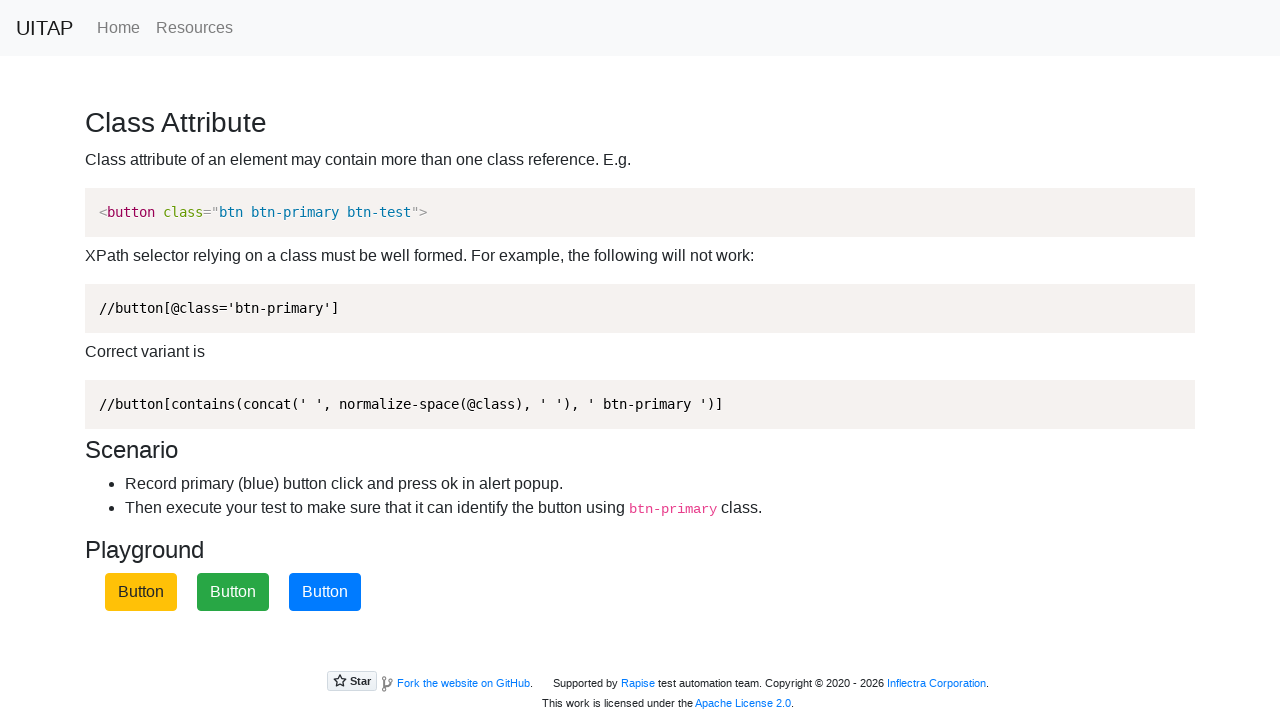

Clicked the blue button with primary CSS class at (325, 592) on .btn-primary
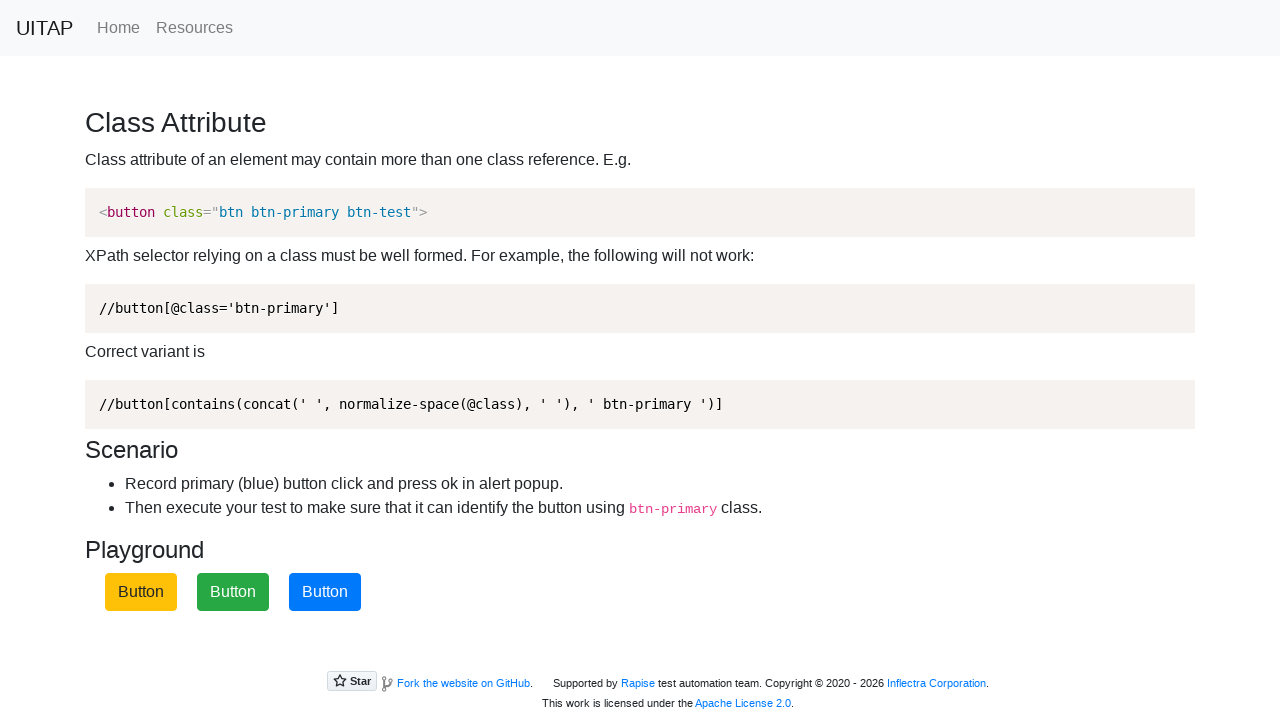

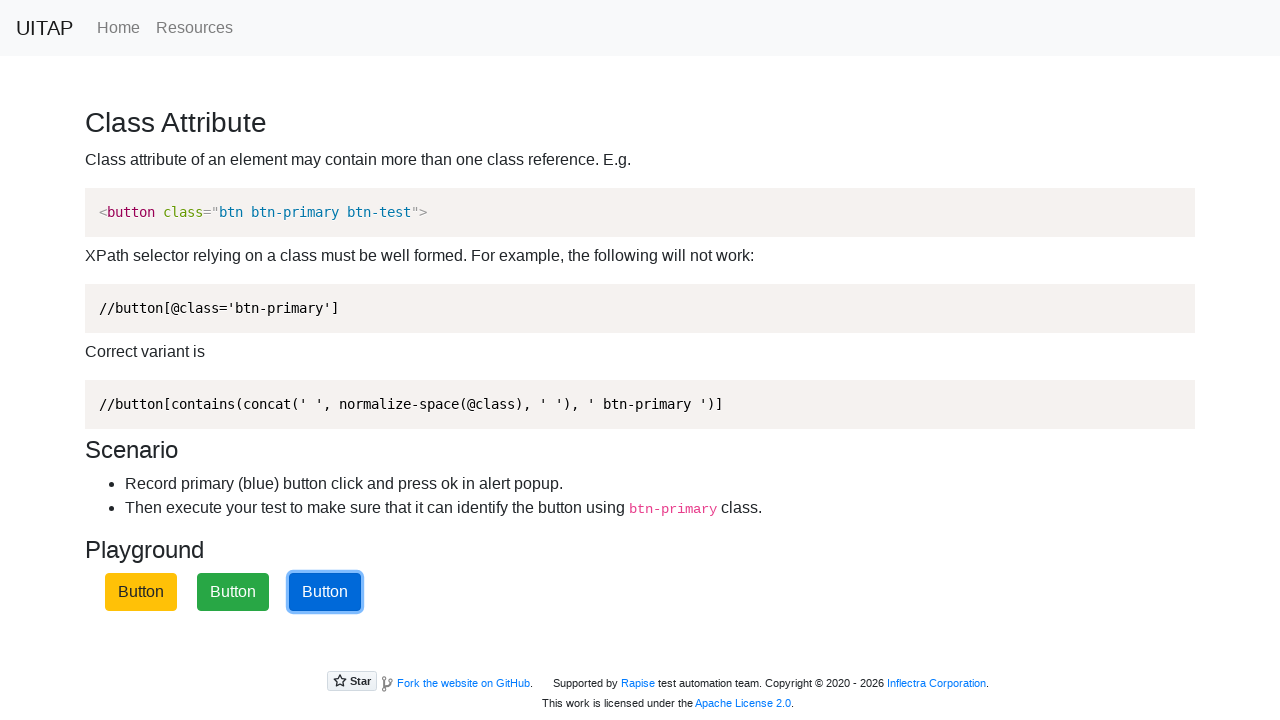